Tests dropdown date selection functionality by selecting year 2022, month December (value 11), and day 1 from separate dropdown menus, then verifies each selection is correctly applied.

Starting URL: https://practice.cydeo.com/dropdown

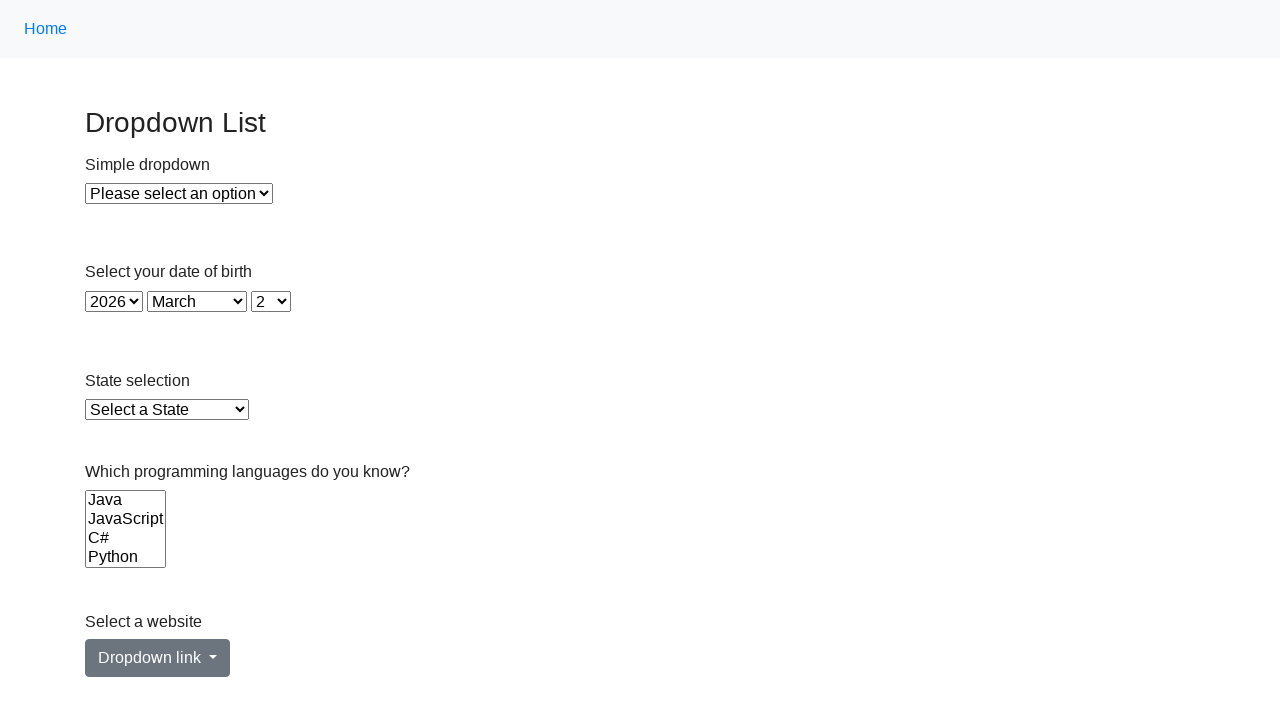

Selected year 2022 from dropdown using visible text on select#year
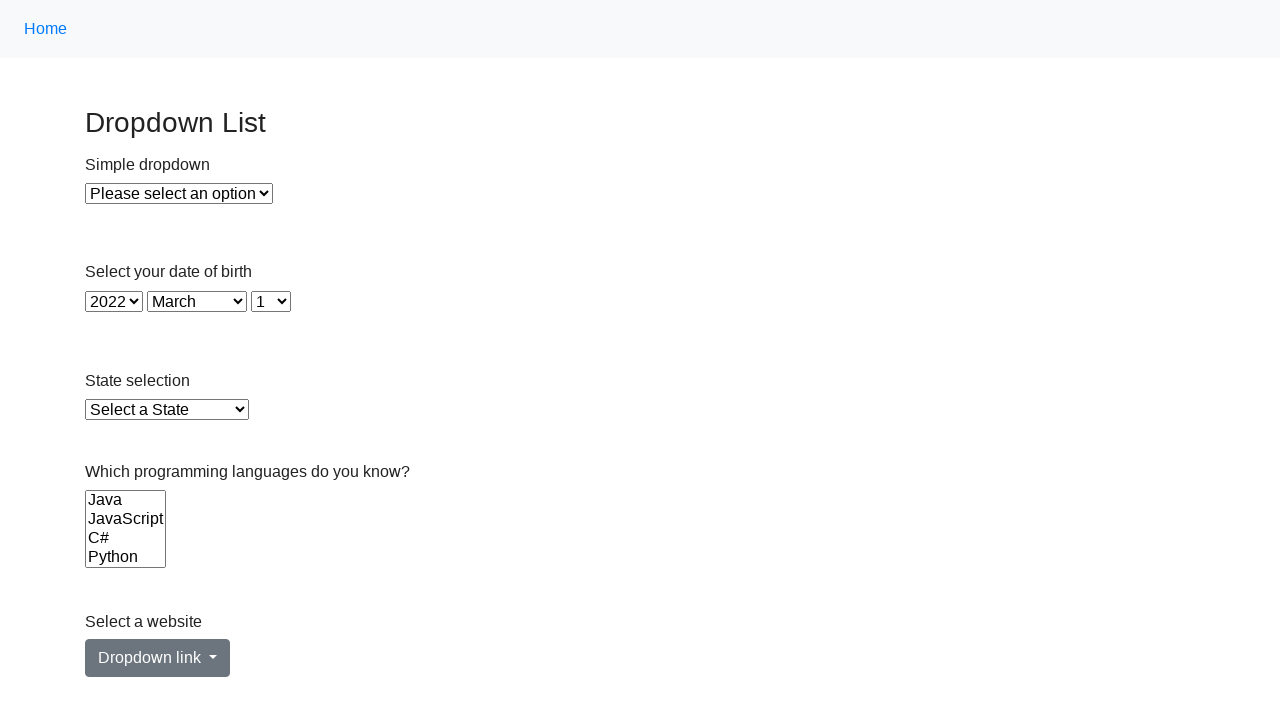

Selected month December (value 11) from dropdown on select#month
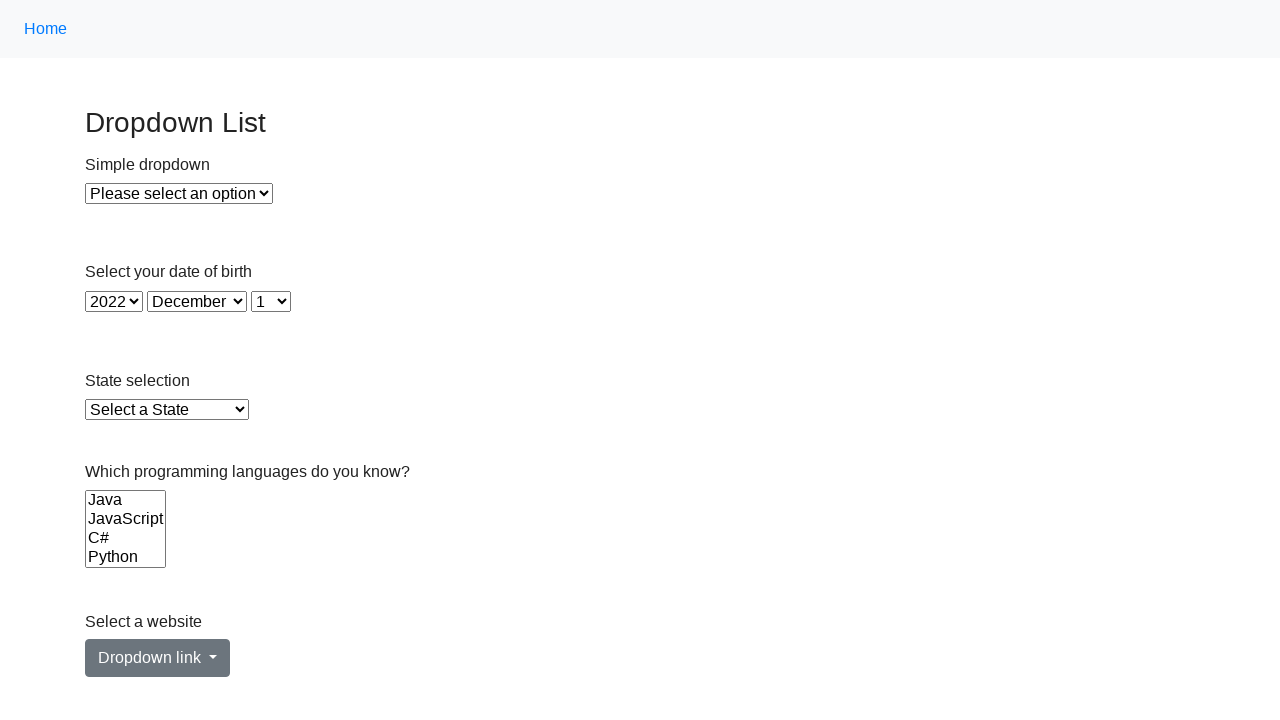

Selected day 1 from dropdown using index 0 on select#day
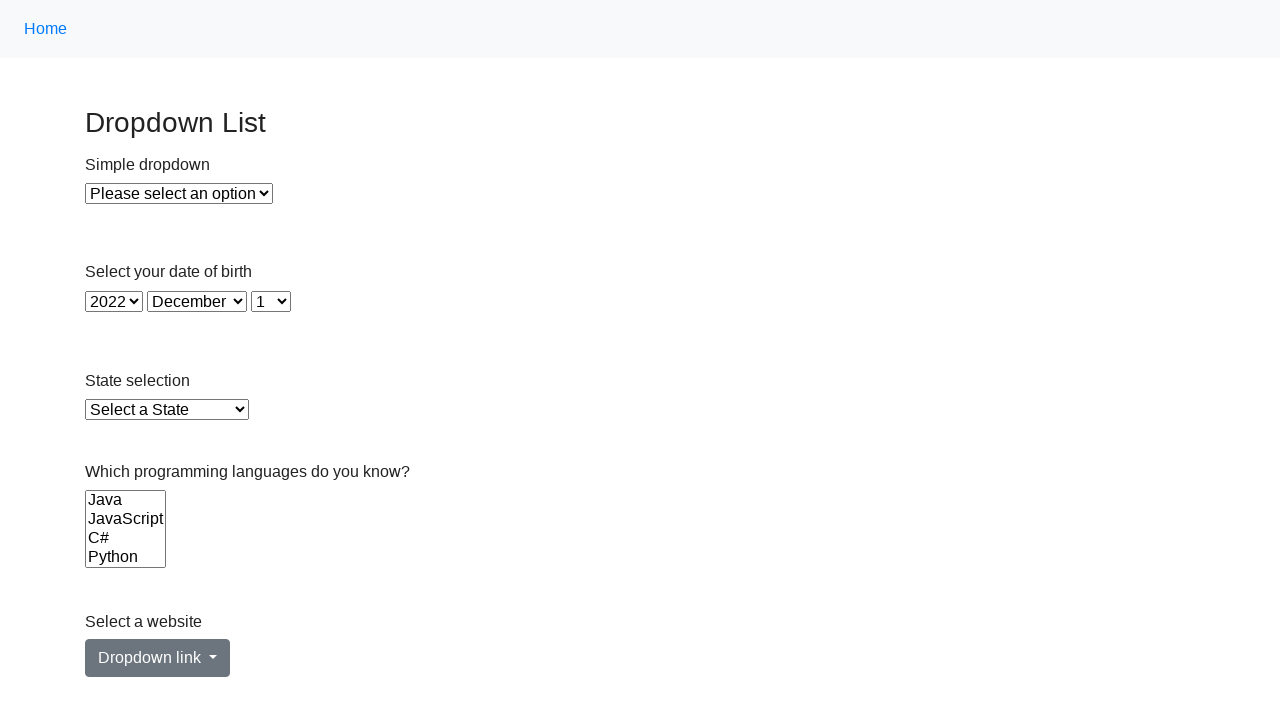

Verified year 2022 selection status
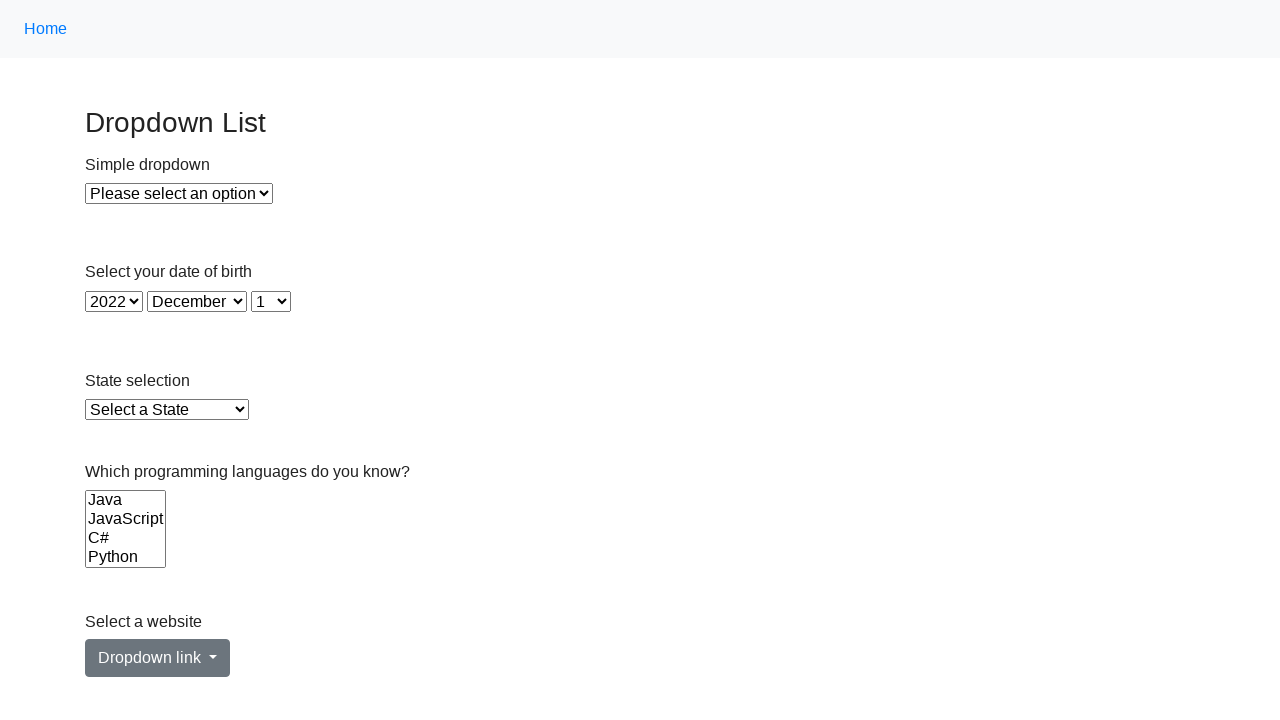

Verified December (value 11) selection status
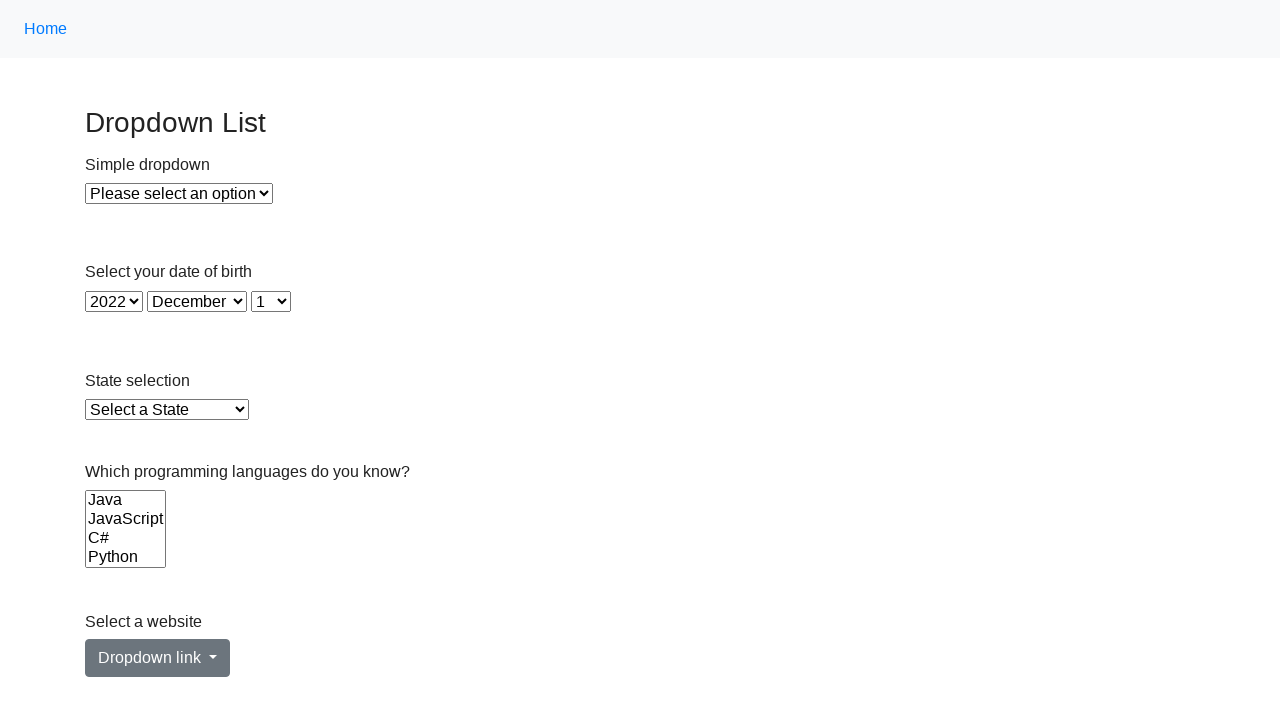

Verified day 1 selection status
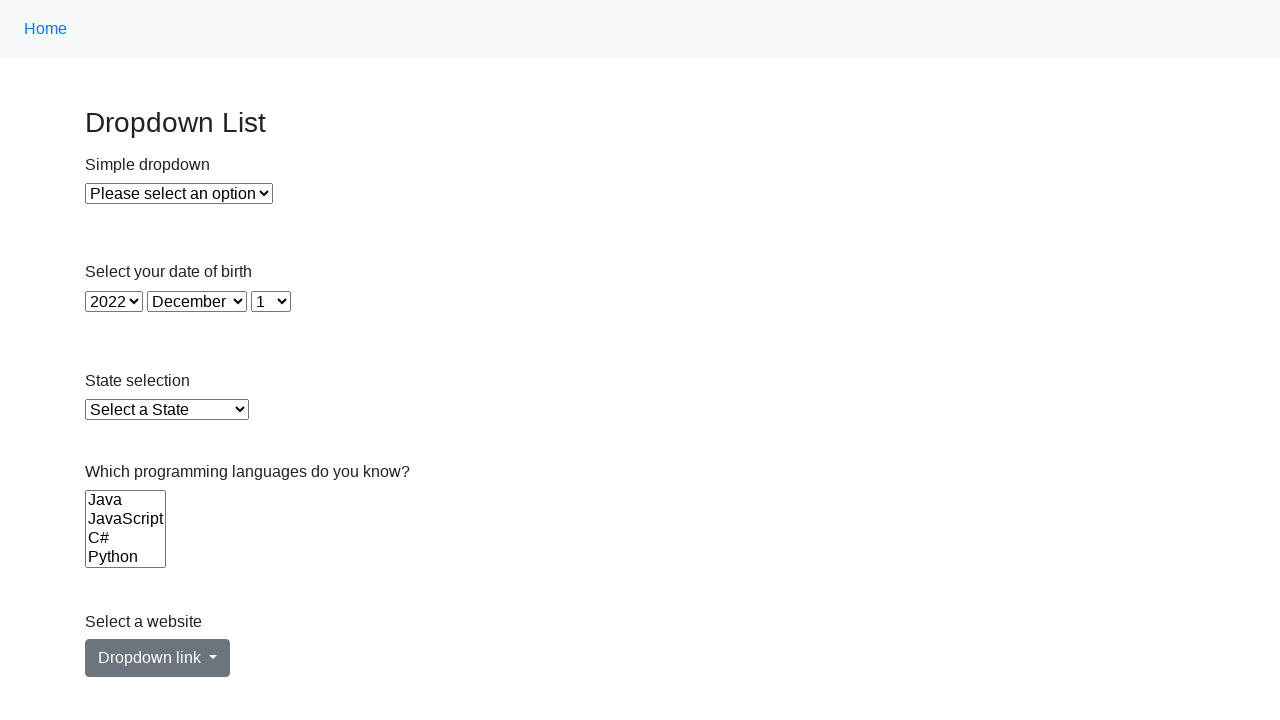

Asserted year 2022 is selected
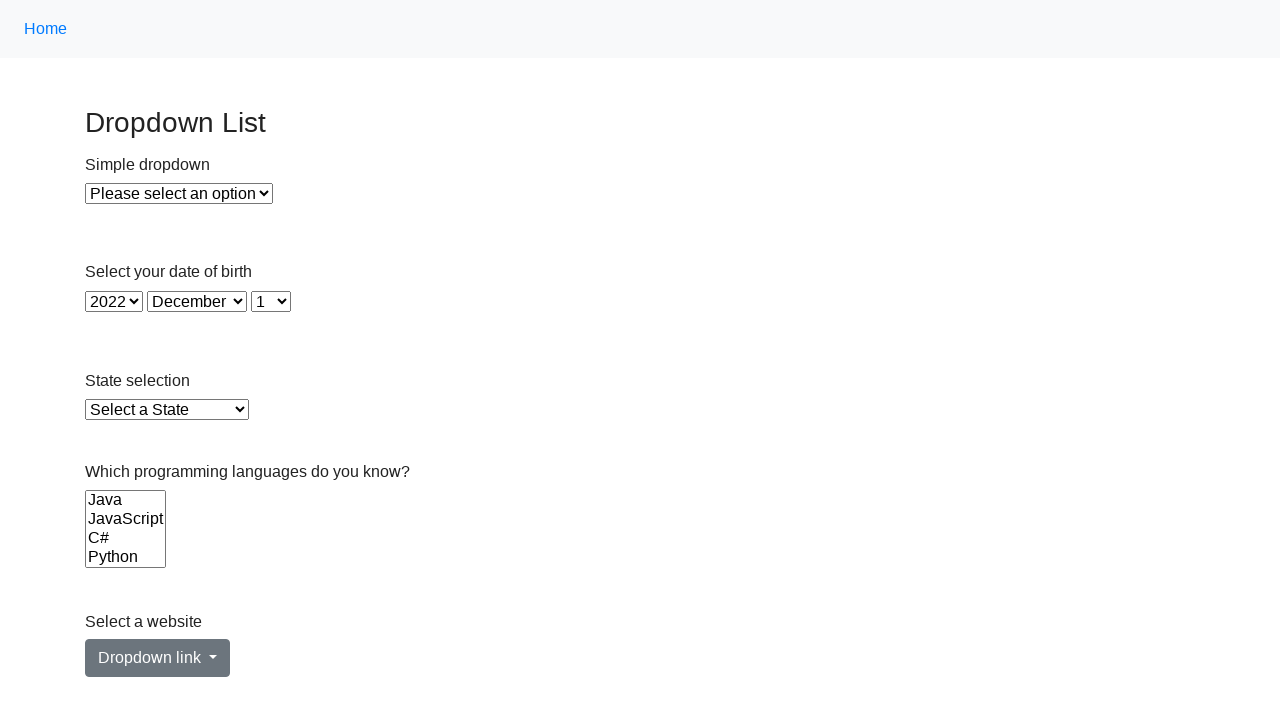

Asserted December (value 11) is selected
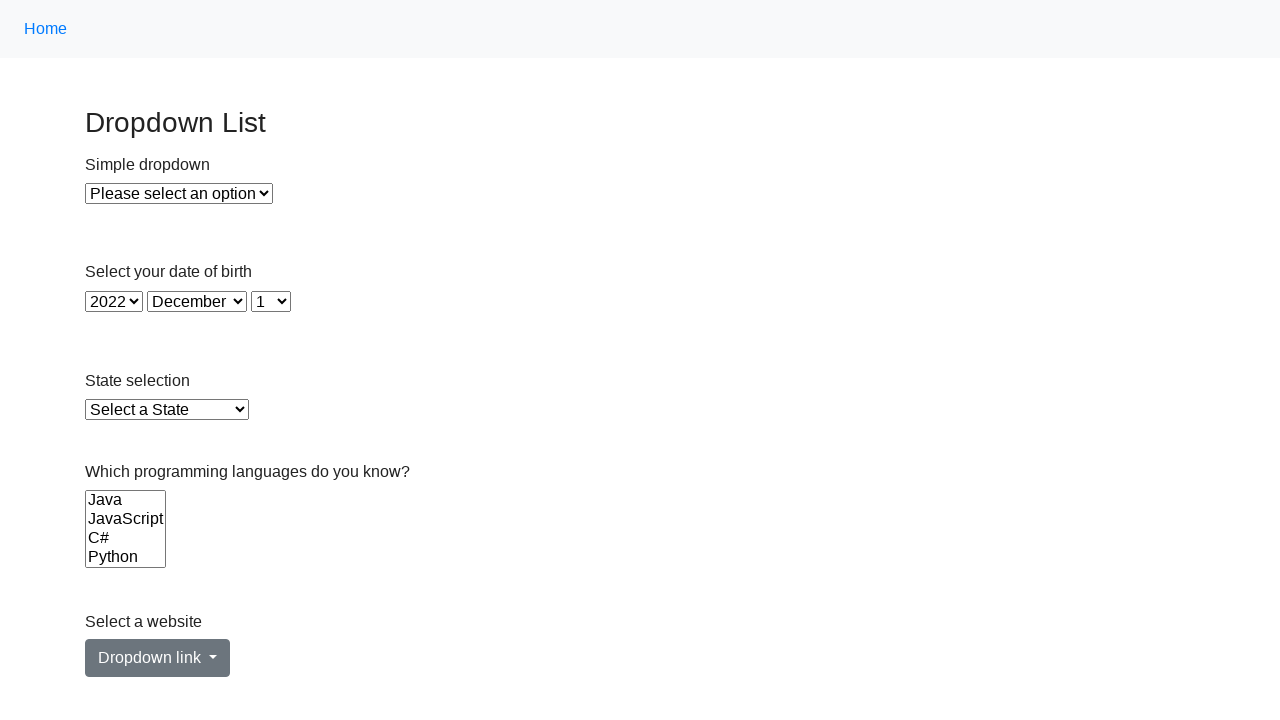

Asserted day 1 is selected
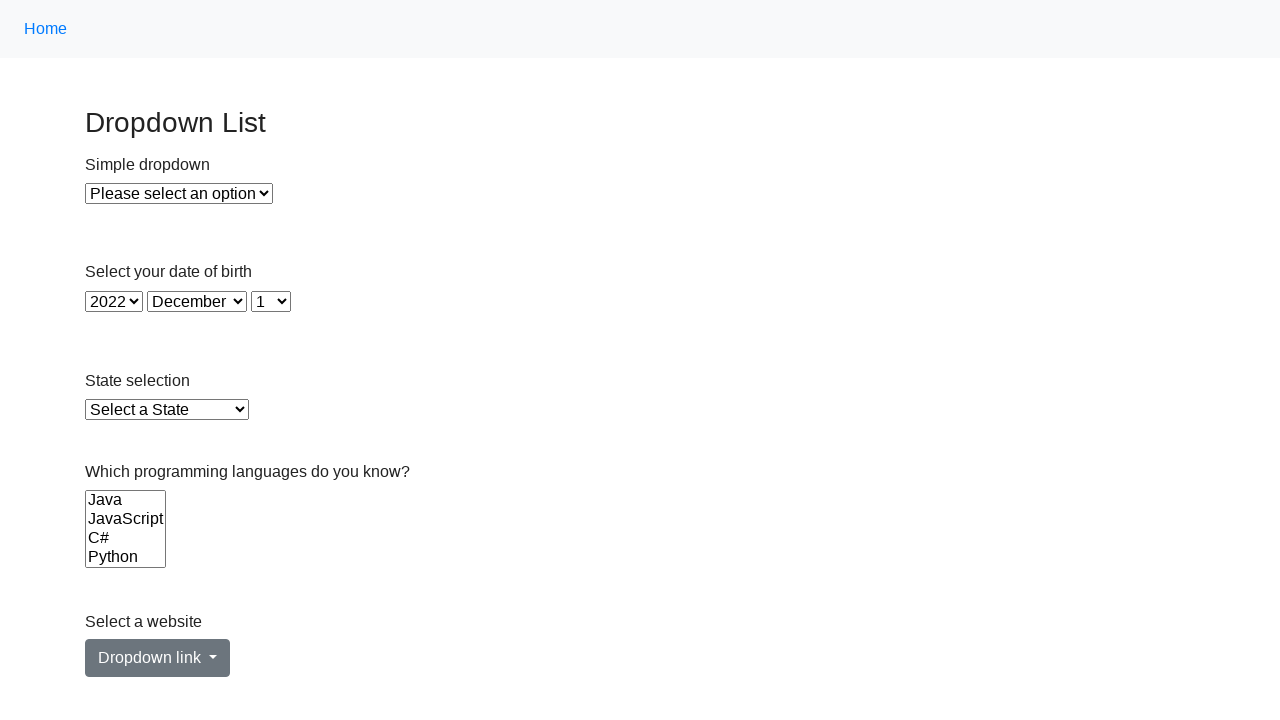

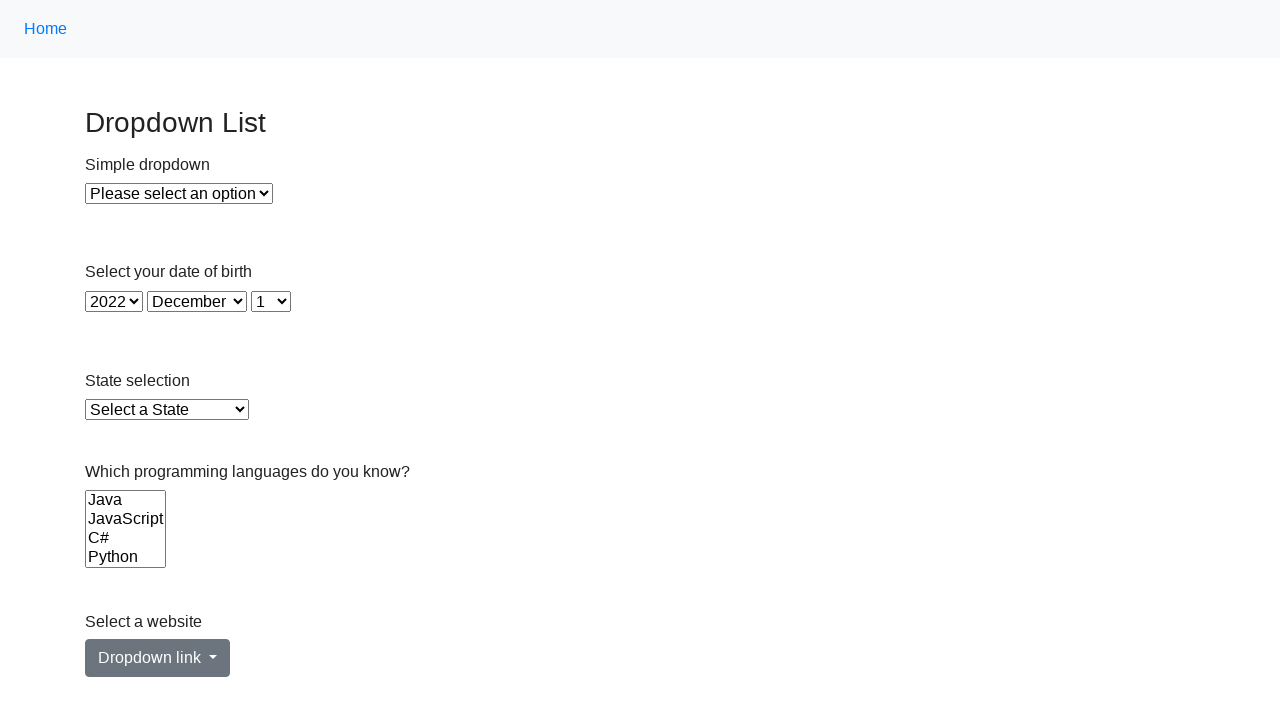